Tests marking all todo items as completed using the toggle all checkbox

Starting URL: https://demo.playwright.dev/todomvc

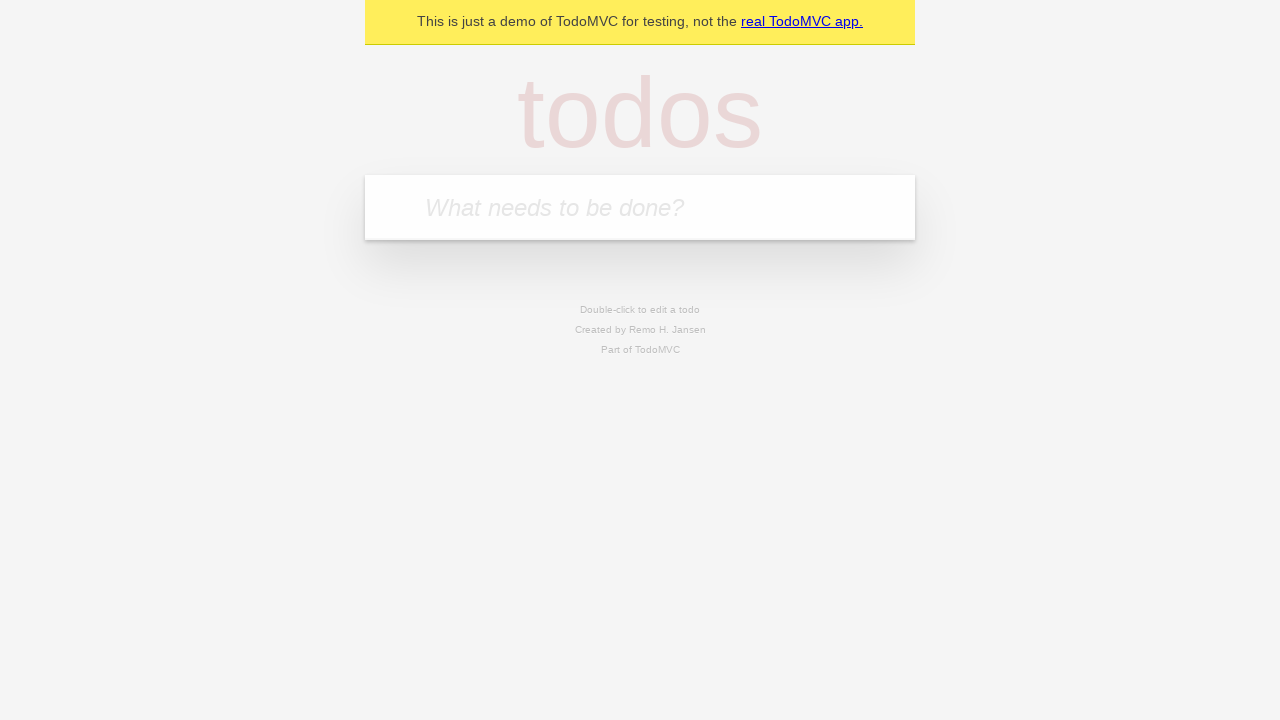

Navigated to TodoMVC demo page
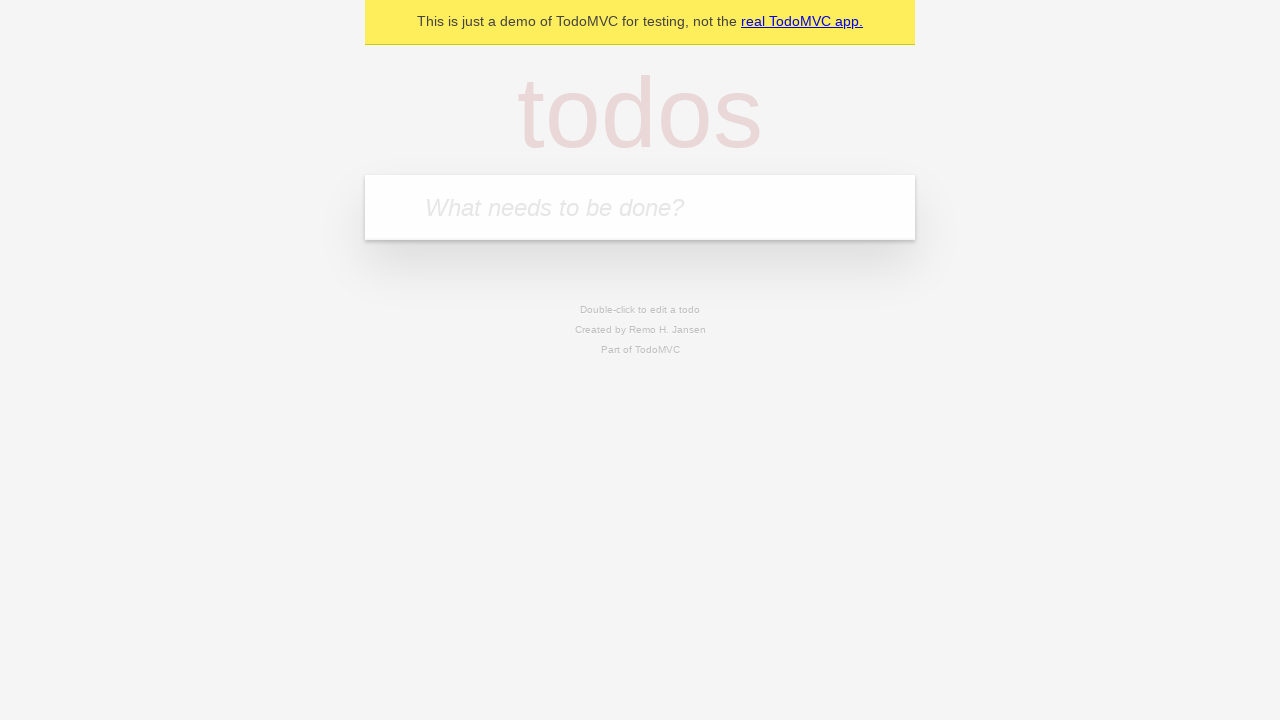

Filled todo input with 'buy some cheese' on internal:attr=[placeholder="What needs to be done?"i]
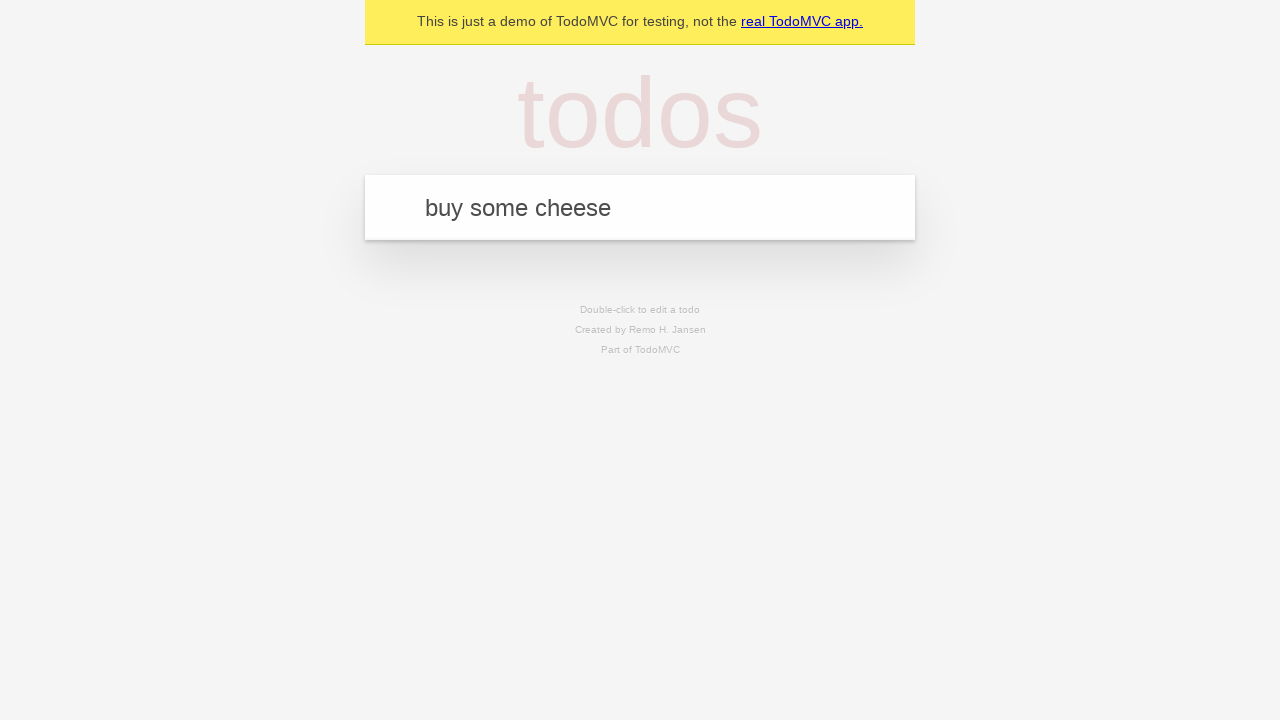

Pressed Enter to create todo 'buy some cheese' on internal:attr=[placeholder="What needs to be done?"i]
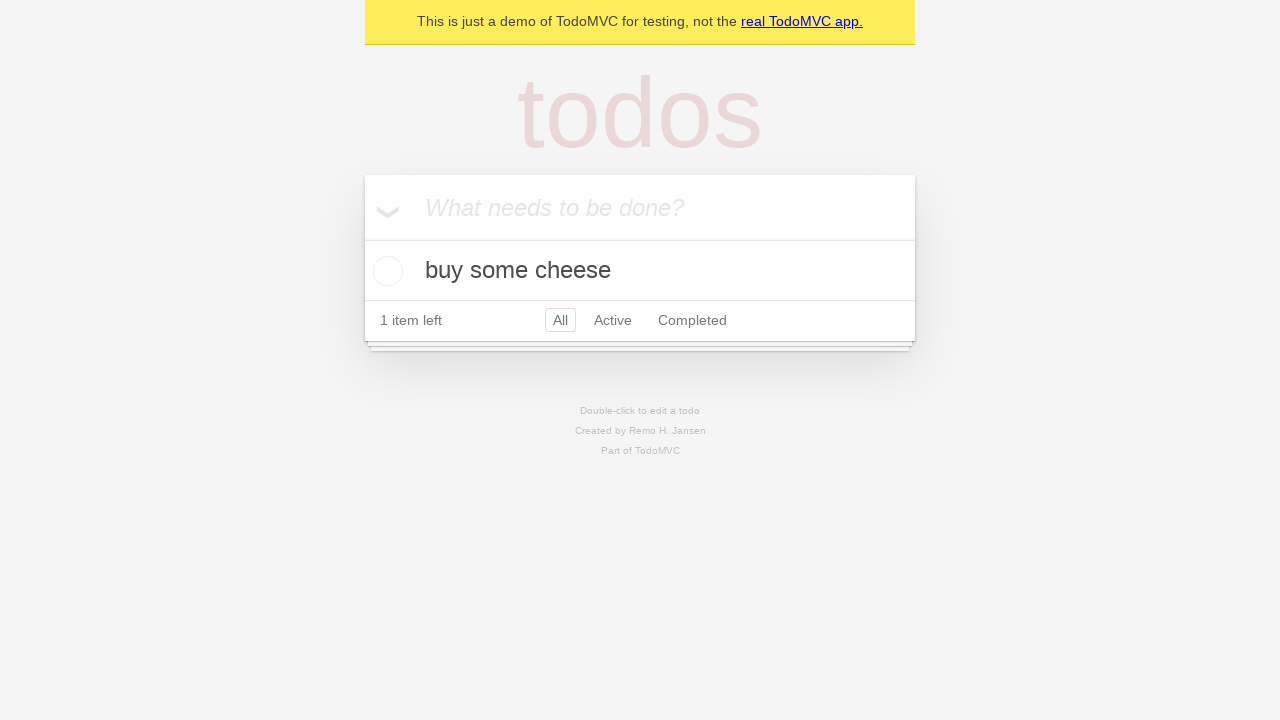

Filled todo input with 'feed the cat' on internal:attr=[placeholder="What needs to be done?"i]
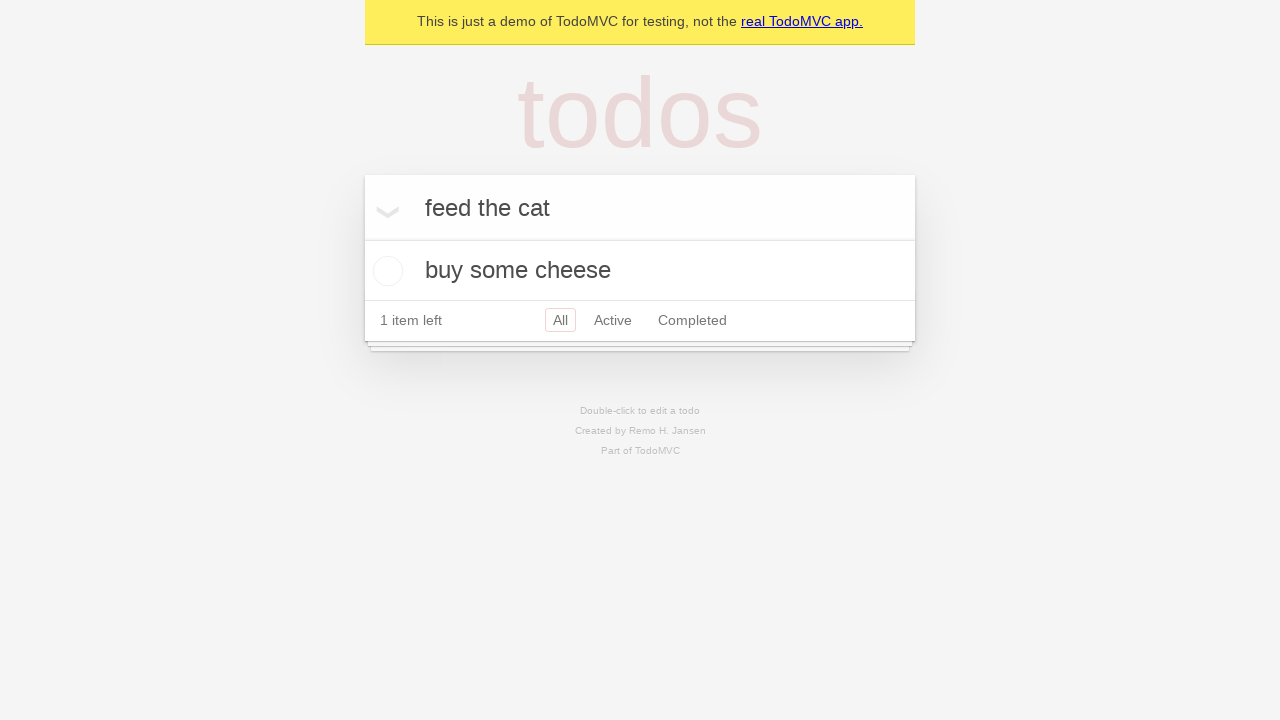

Pressed Enter to create todo 'feed the cat' on internal:attr=[placeholder="What needs to be done?"i]
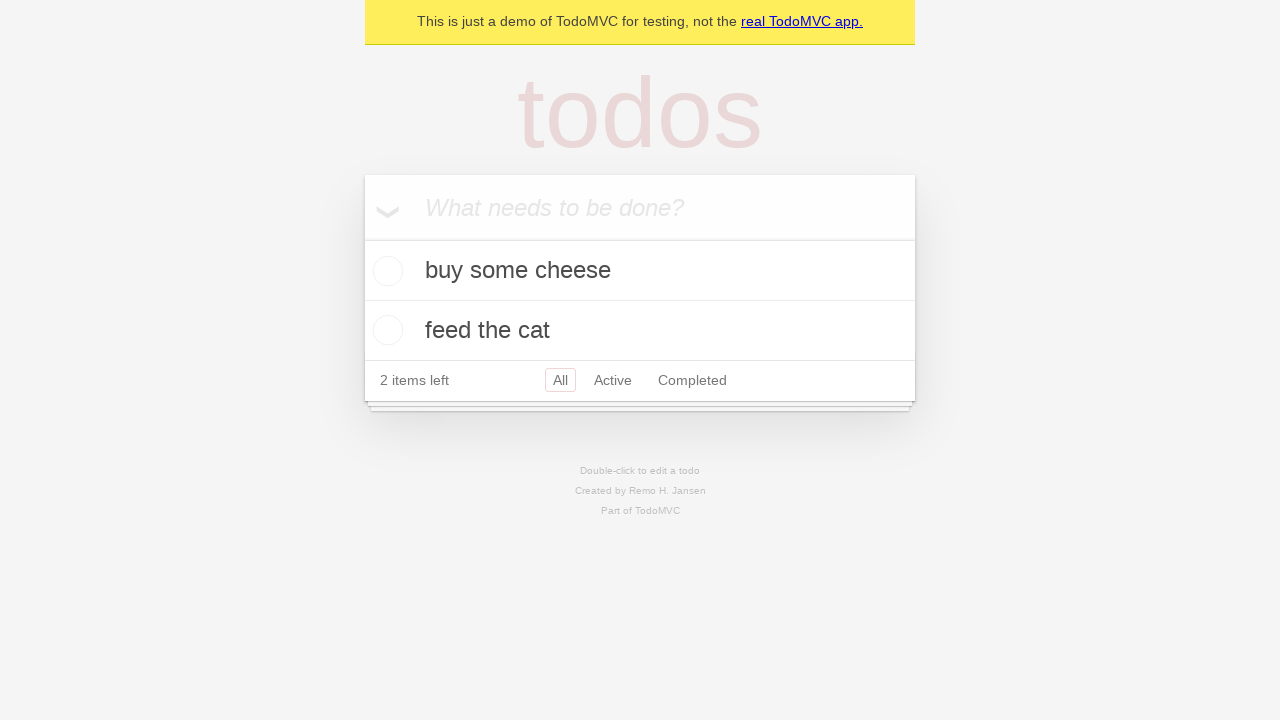

Filled todo input with 'book a doctors appointment' on internal:attr=[placeholder="What needs to be done?"i]
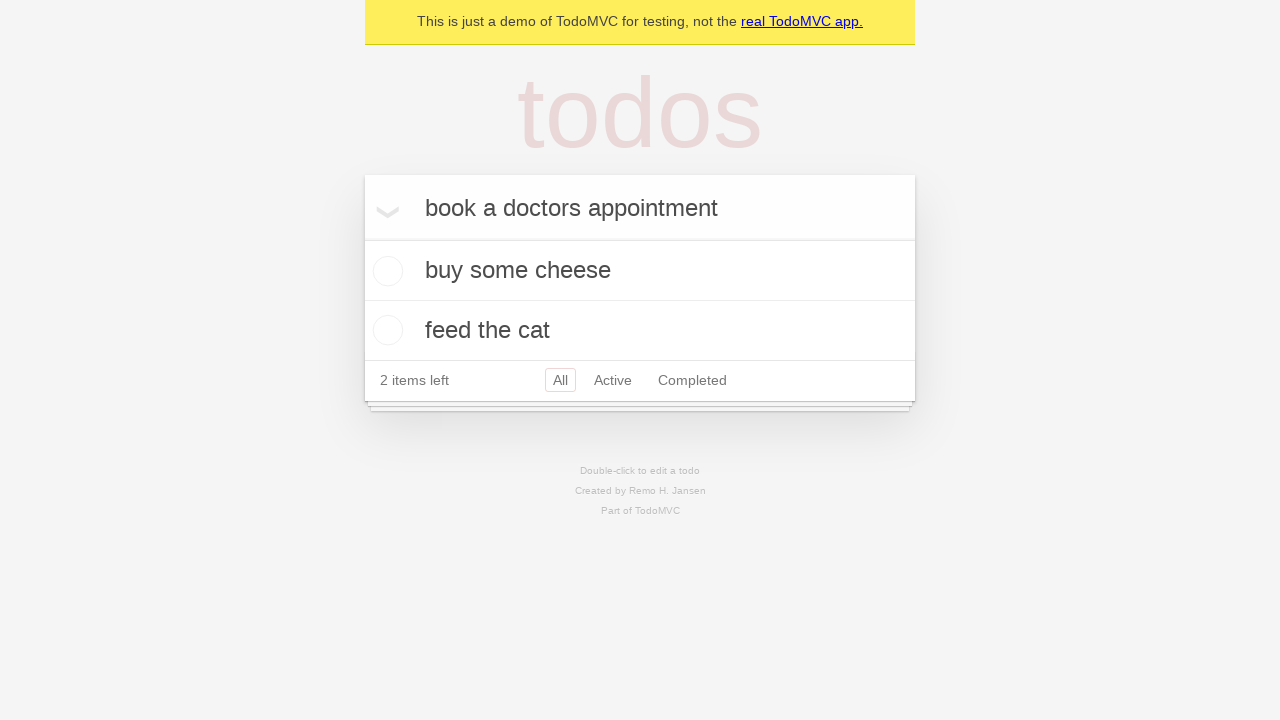

Pressed Enter to create todo 'book a doctors appointment' on internal:attr=[placeholder="What needs to be done?"i]
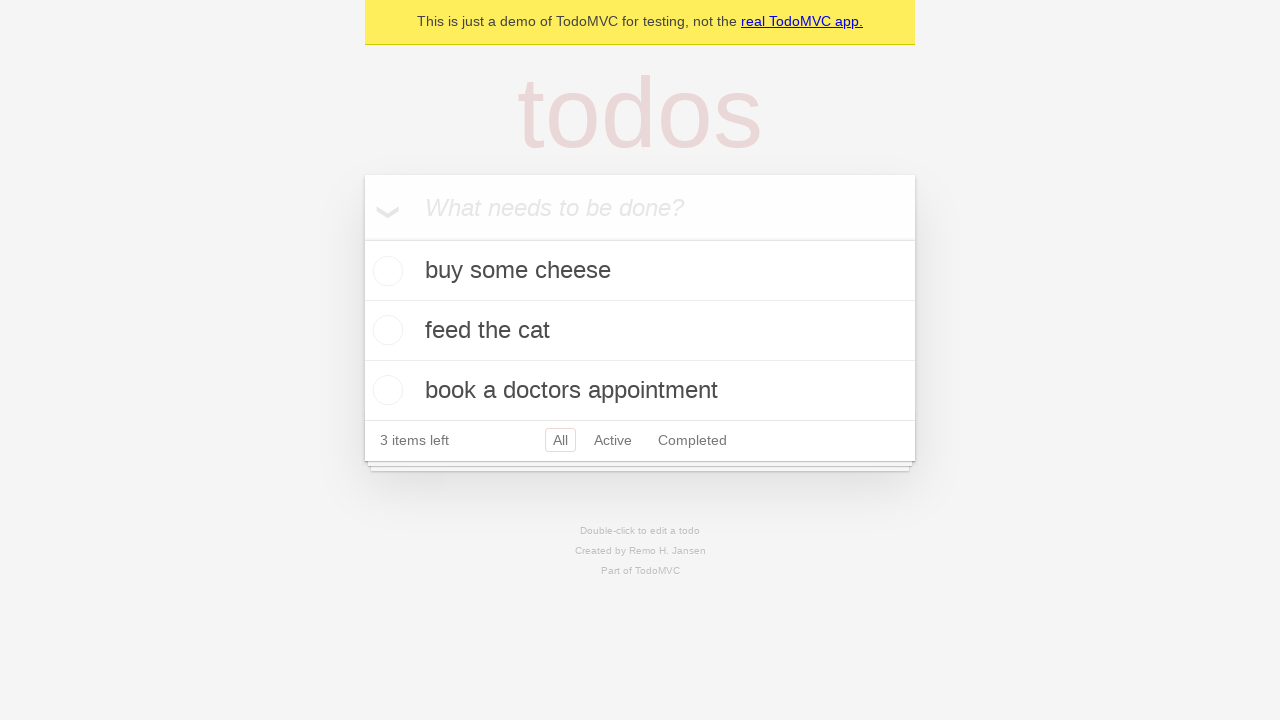

Clicked 'Mark all as complete' checkbox to mark all todos as completed at (362, 238) on internal:label="Mark all as complete"i
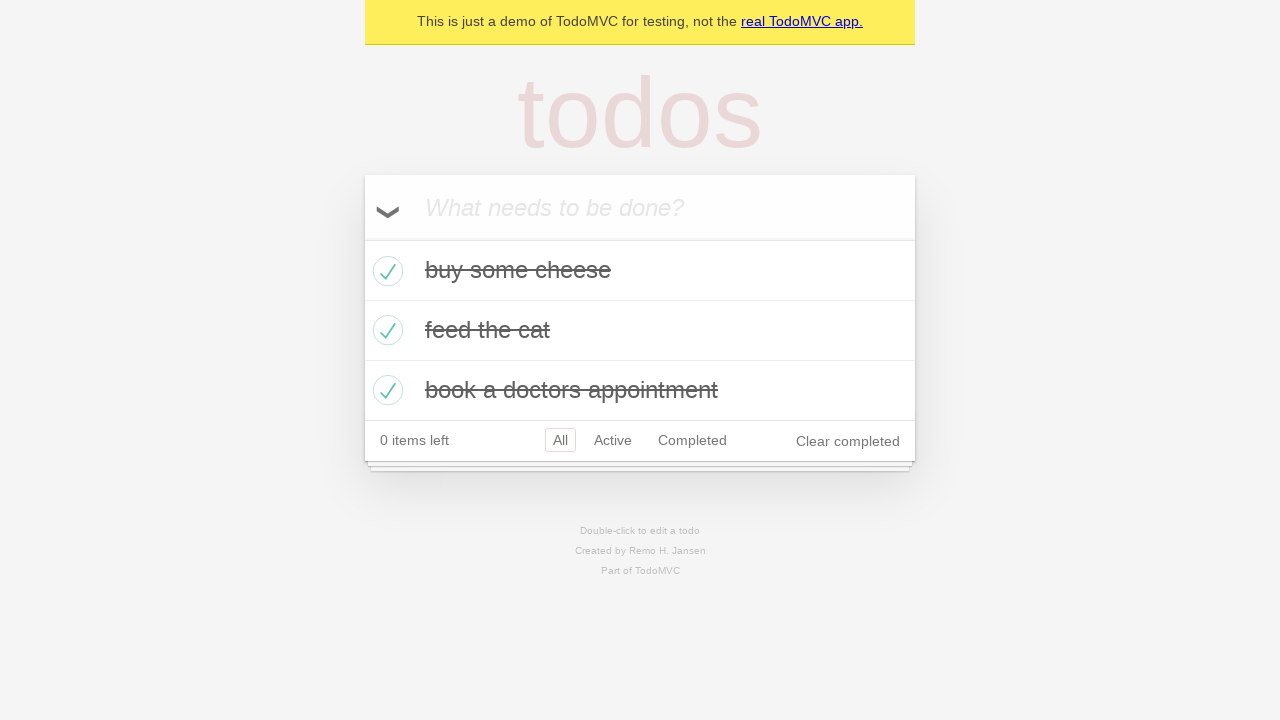

Verified all todo items are marked as completed
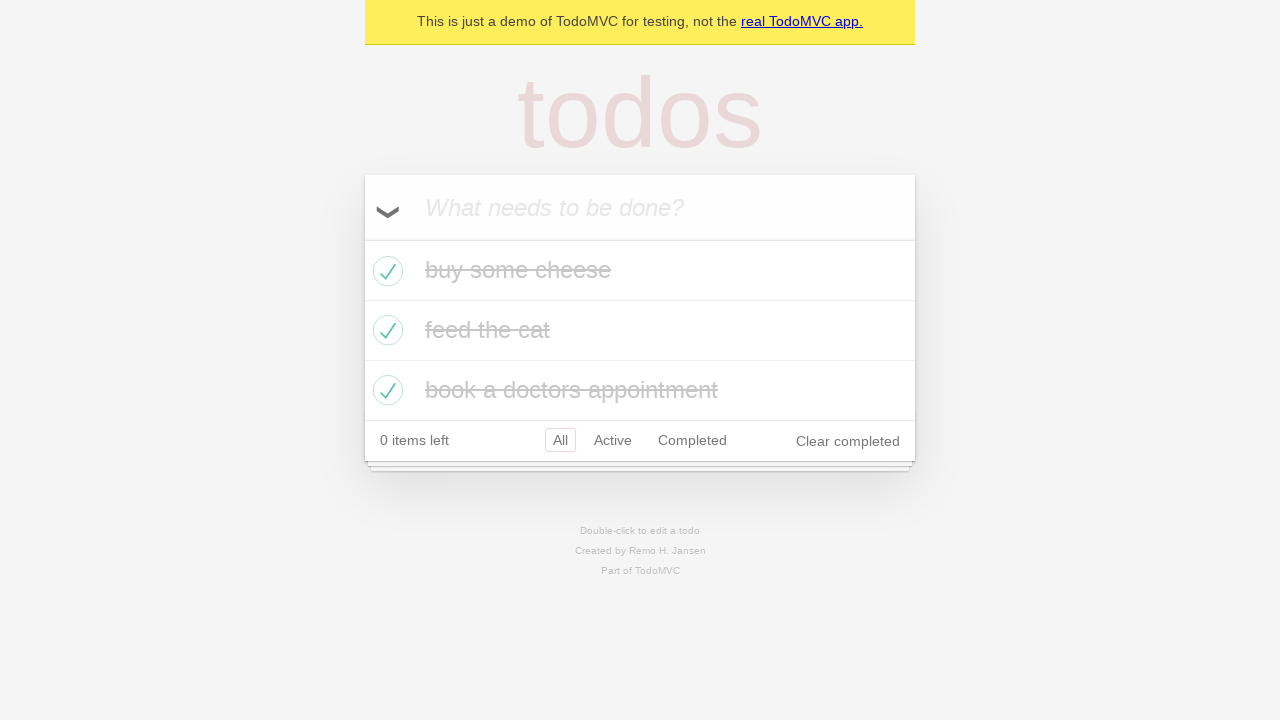

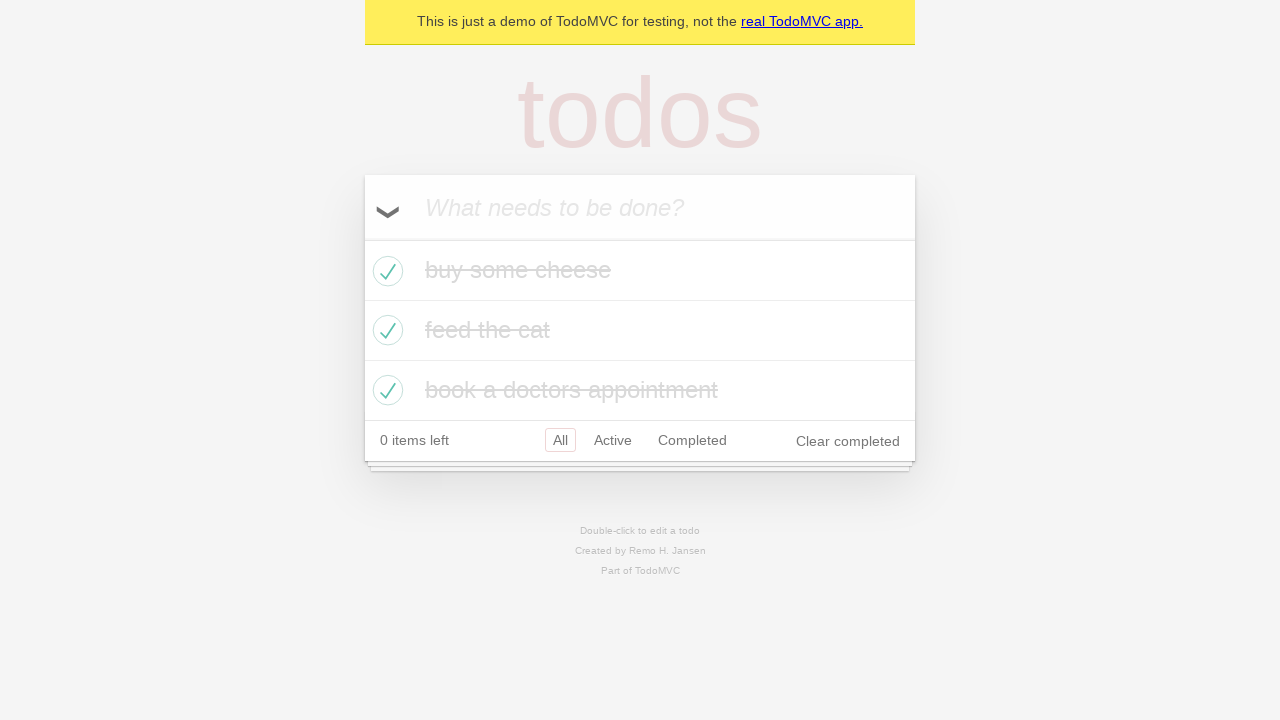